Tests that the complete all checkbox updates state when individual items are completed or cleared

Starting URL: https://demo.playwright.dev/todomvc

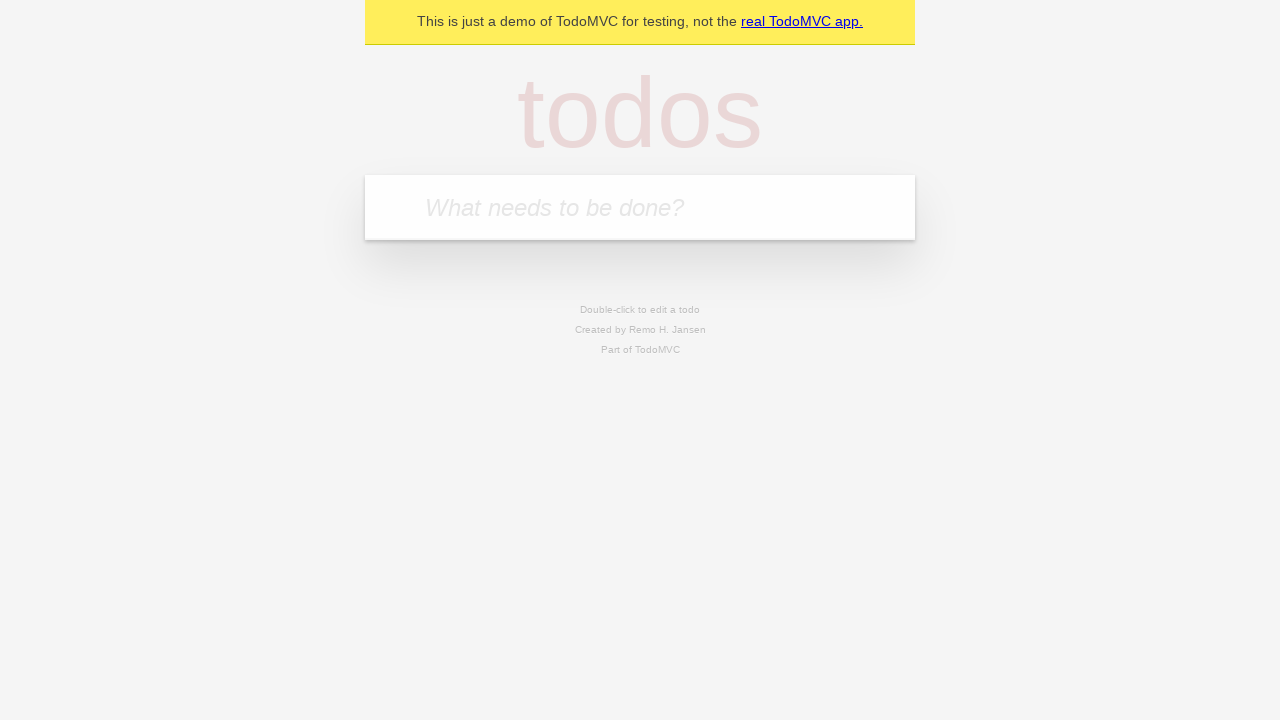

Filled todo input with 'buy some cheese' on internal:attr=[placeholder="What needs to be done?"i]
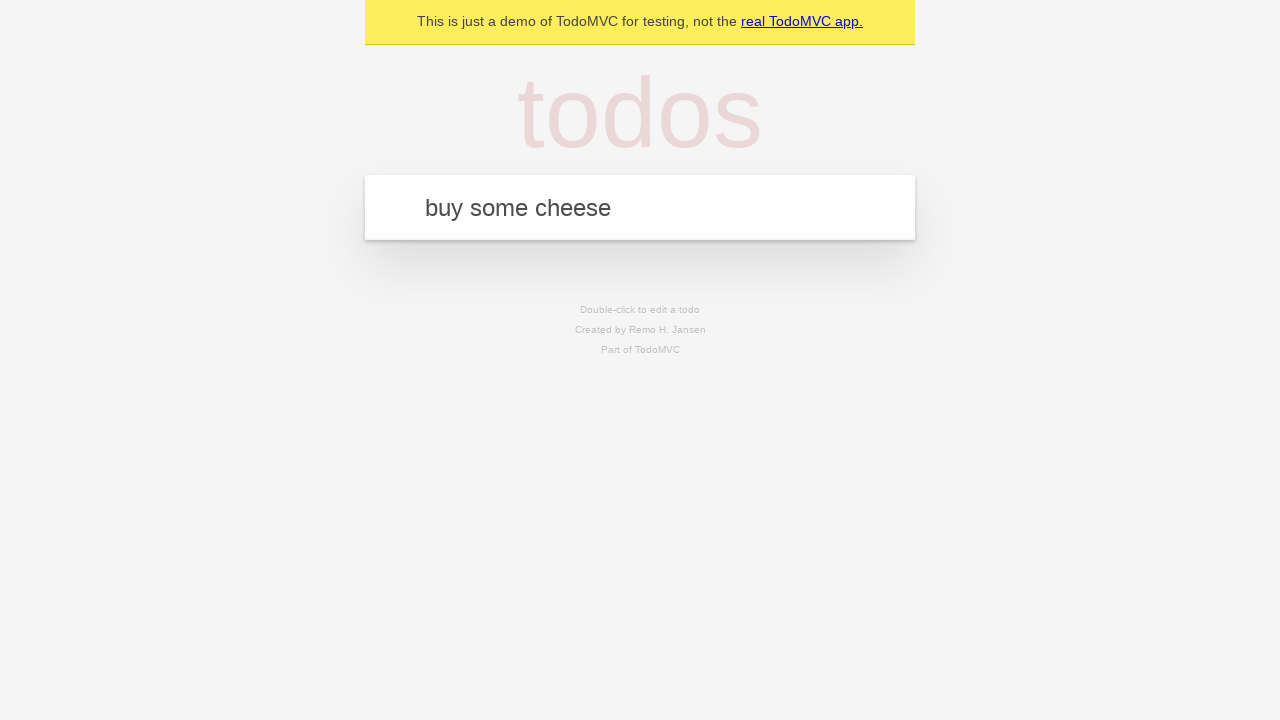

Pressed Enter to create first todo on internal:attr=[placeholder="What needs to be done?"i]
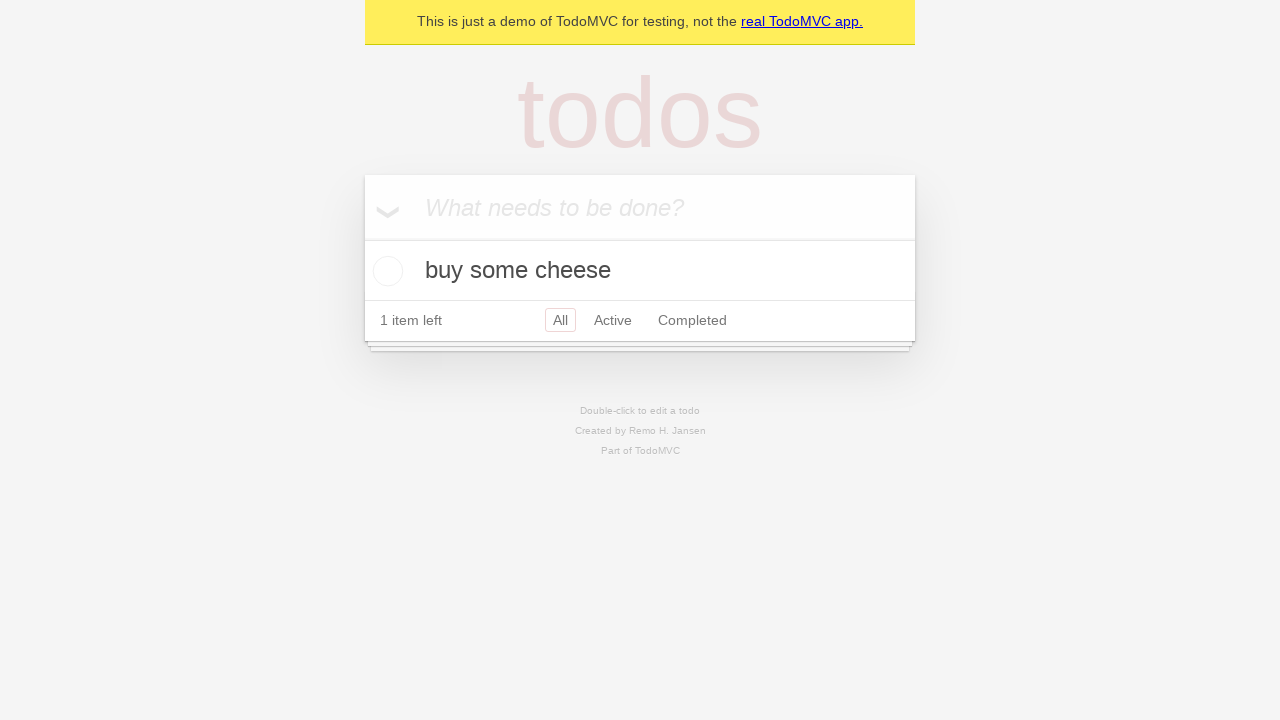

Filled todo input with 'feed the cat' on internal:attr=[placeholder="What needs to be done?"i]
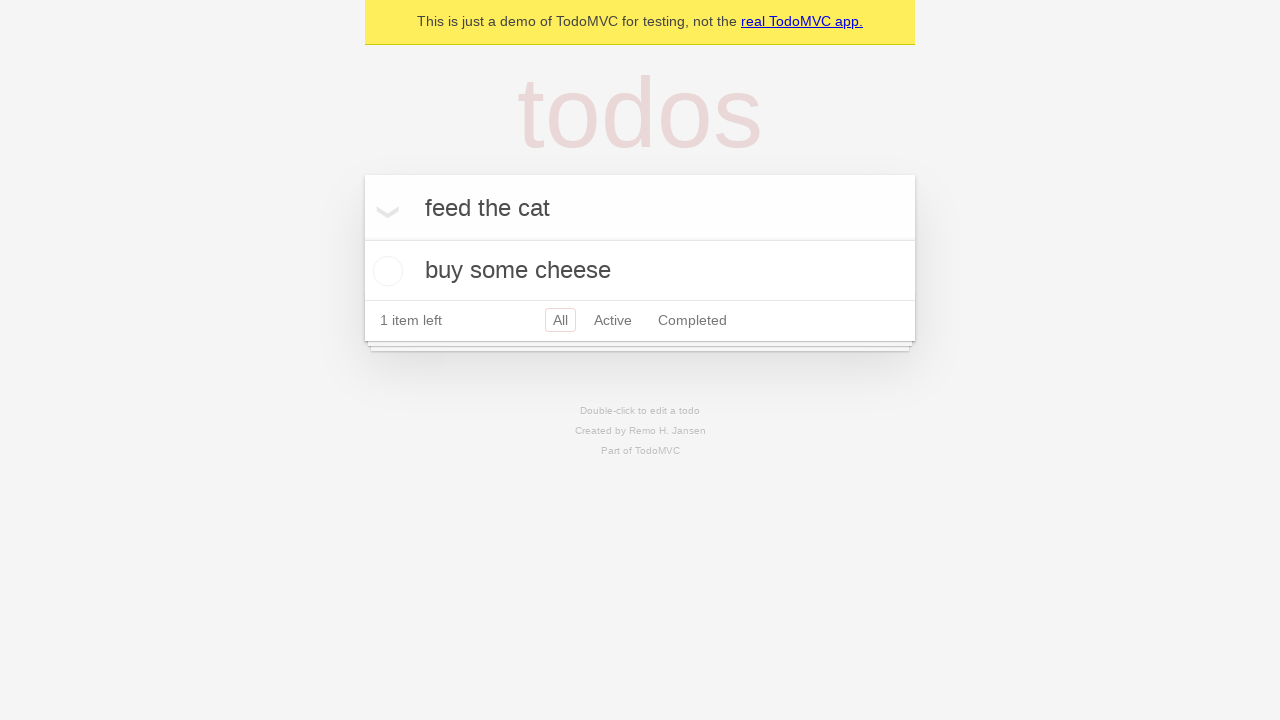

Pressed Enter to create second todo on internal:attr=[placeholder="What needs to be done?"i]
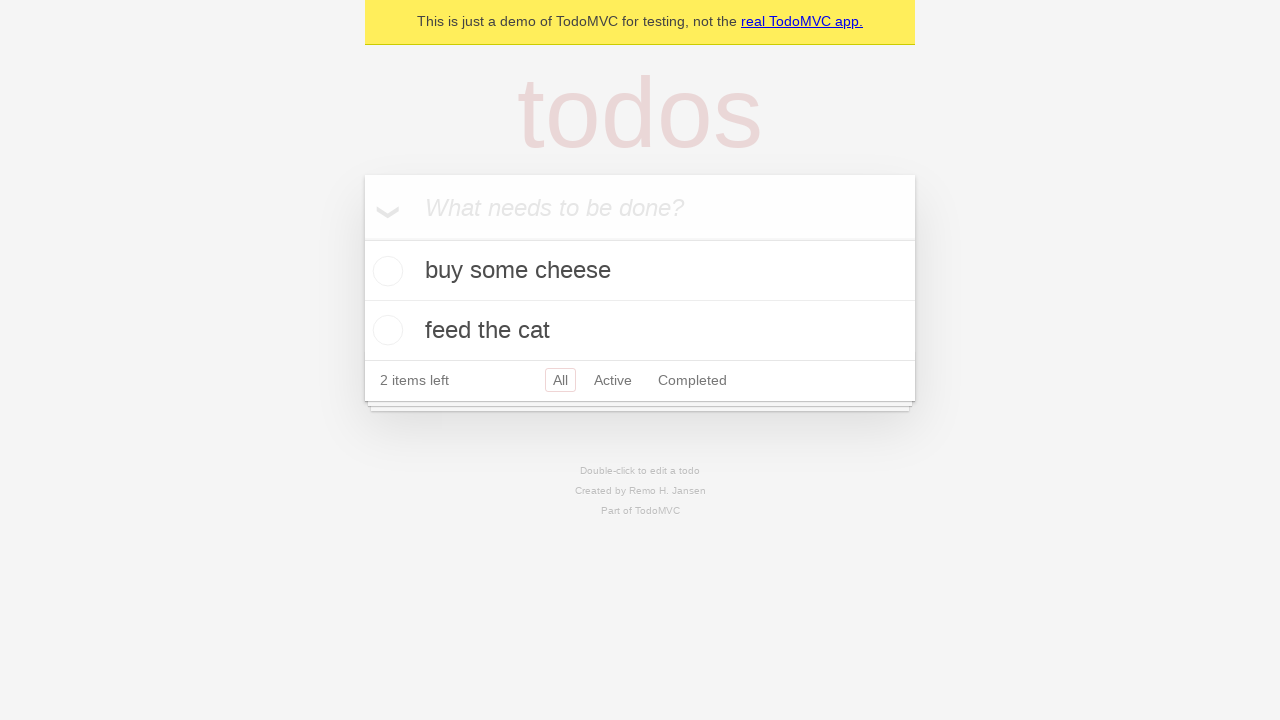

Filled todo input with 'book a doctors appointment' on internal:attr=[placeholder="What needs to be done?"i]
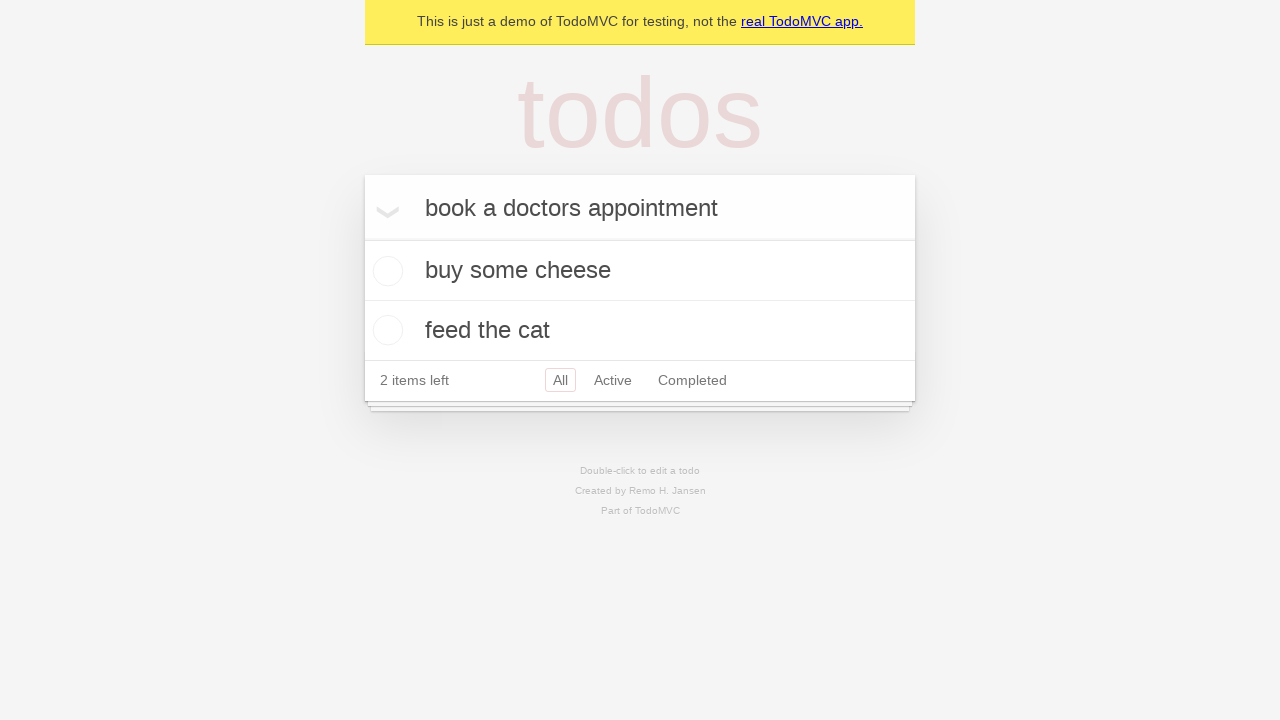

Pressed Enter to create third todo on internal:attr=[placeholder="What needs to be done?"i]
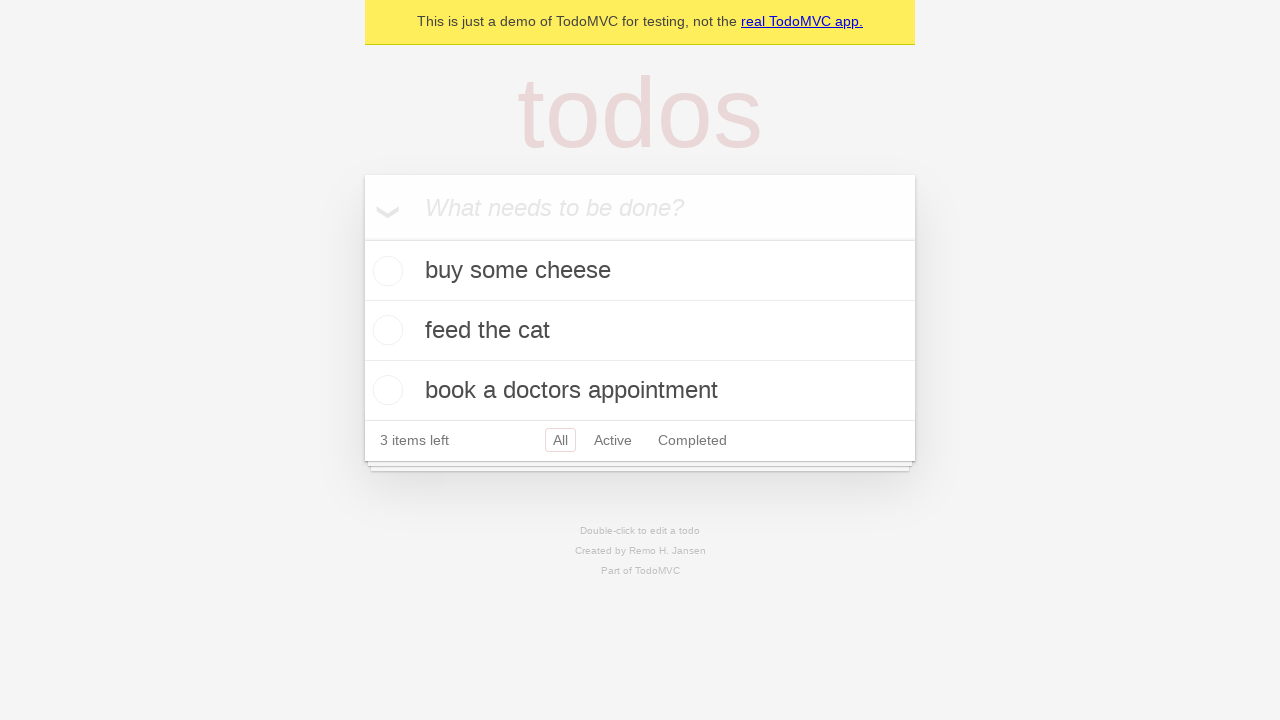

Checked 'Mark all as complete' toggle to complete all todos at (362, 238) on internal:label="Mark all as complete"i
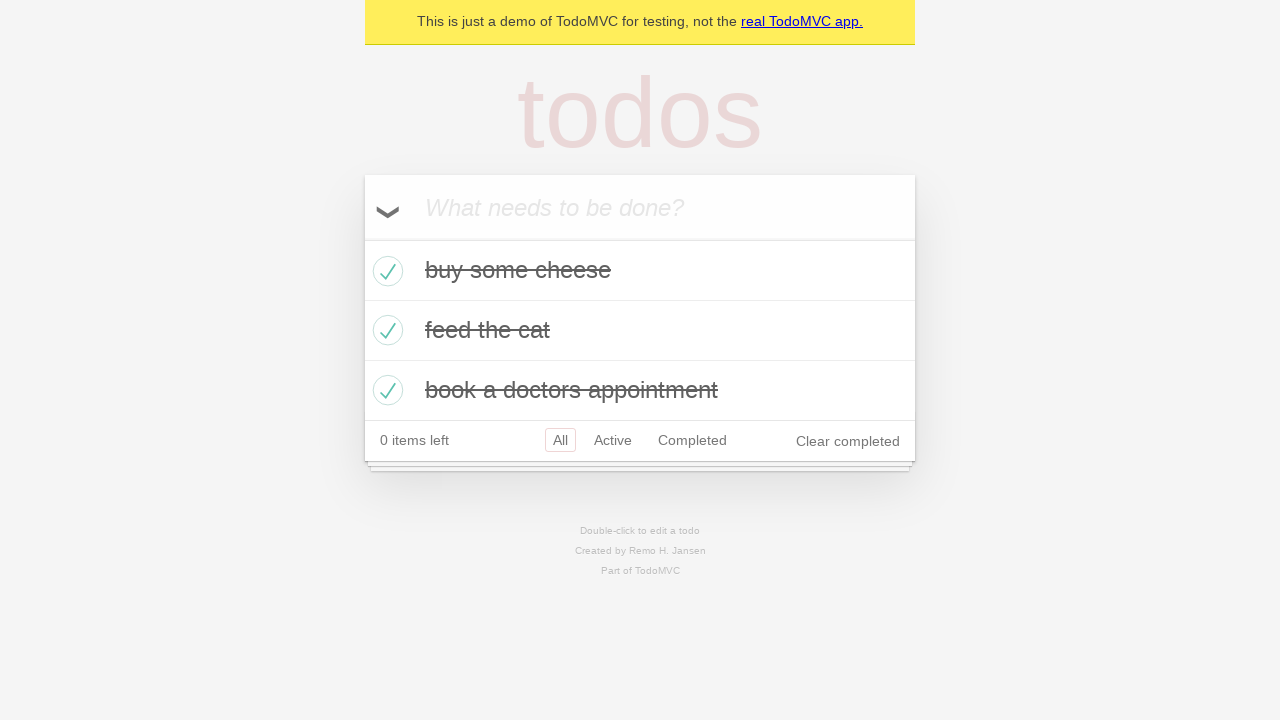

Unchecked first todo item checkbox at (385, 271) on internal:testid=[data-testid="todo-item"s] >> nth=0 >> internal:role=checkbox
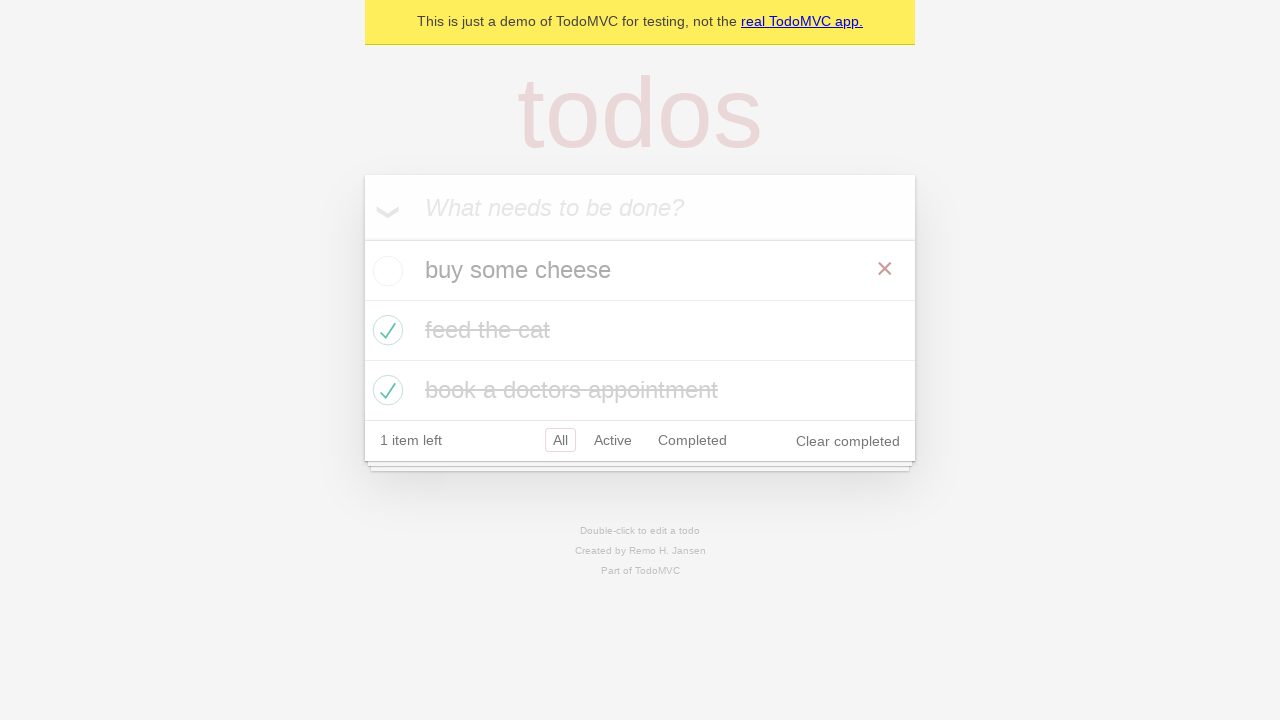

Checked first todo item checkbox again at (385, 271) on internal:testid=[data-testid="todo-item"s] >> nth=0 >> internal:role=checkbox
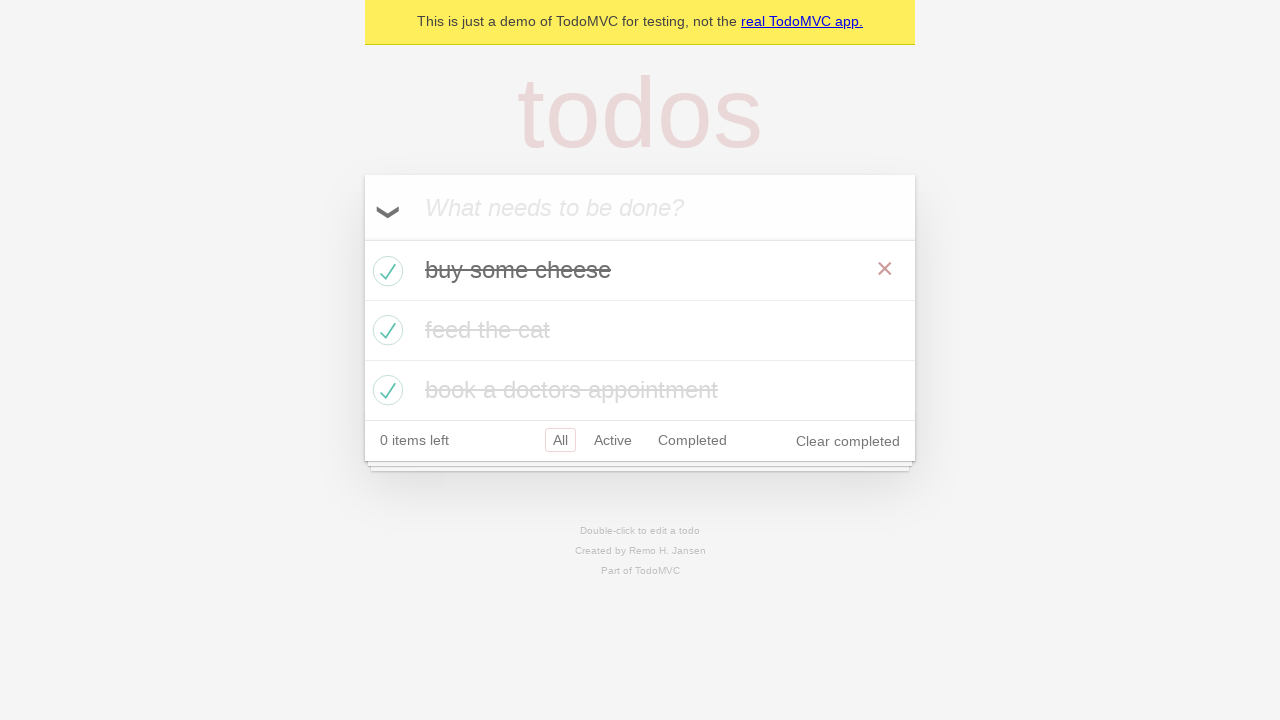

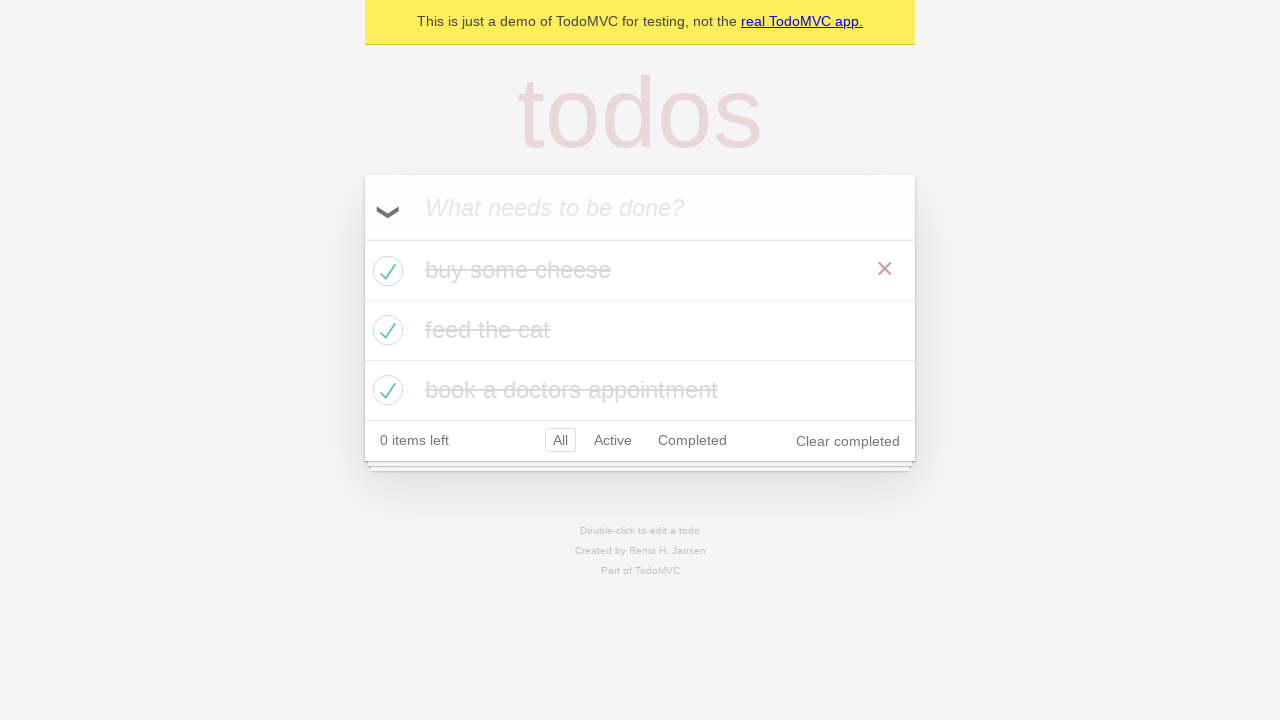